Tests JavaScript alert handling by clicking a button that triggers an alert, accepting the alert, and verifying the result message is displayed on the page.

Starting URL: http://the-internet.herokuapp.com/javascript_alerts

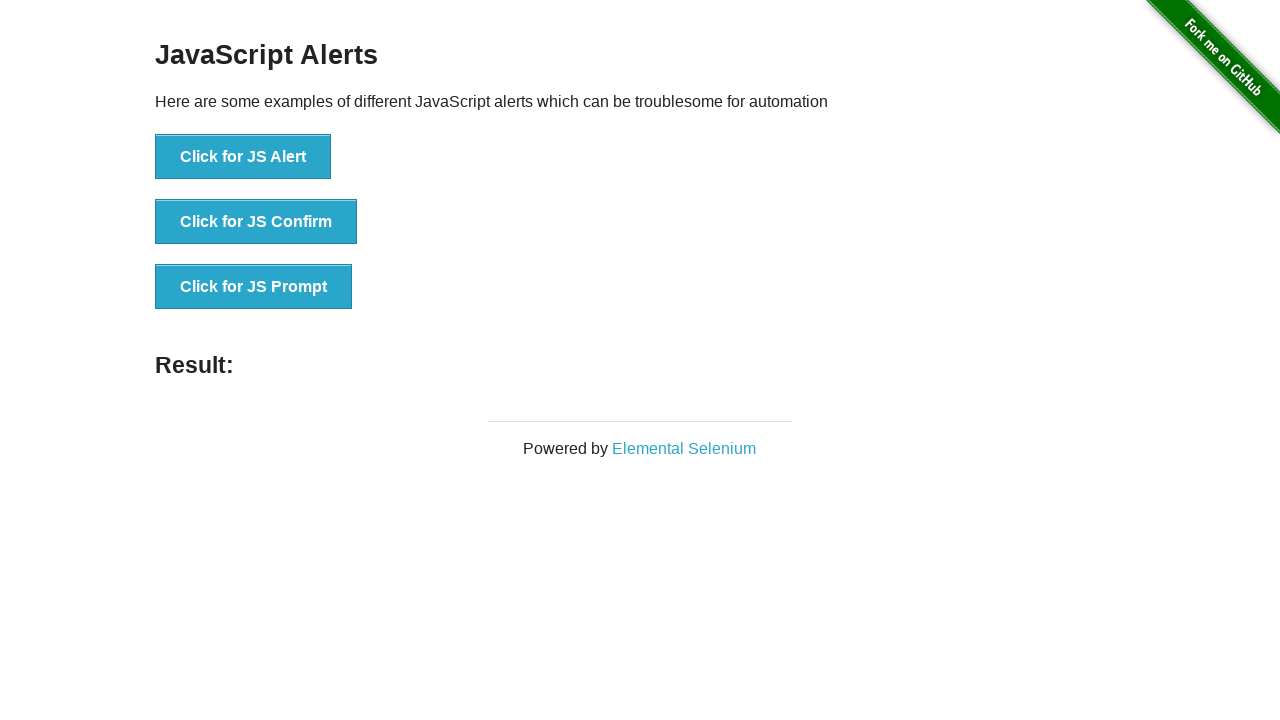

Clicked the first button to trigger JavaScript alert at (243, 157) on ul > li:nth-child(1) > button
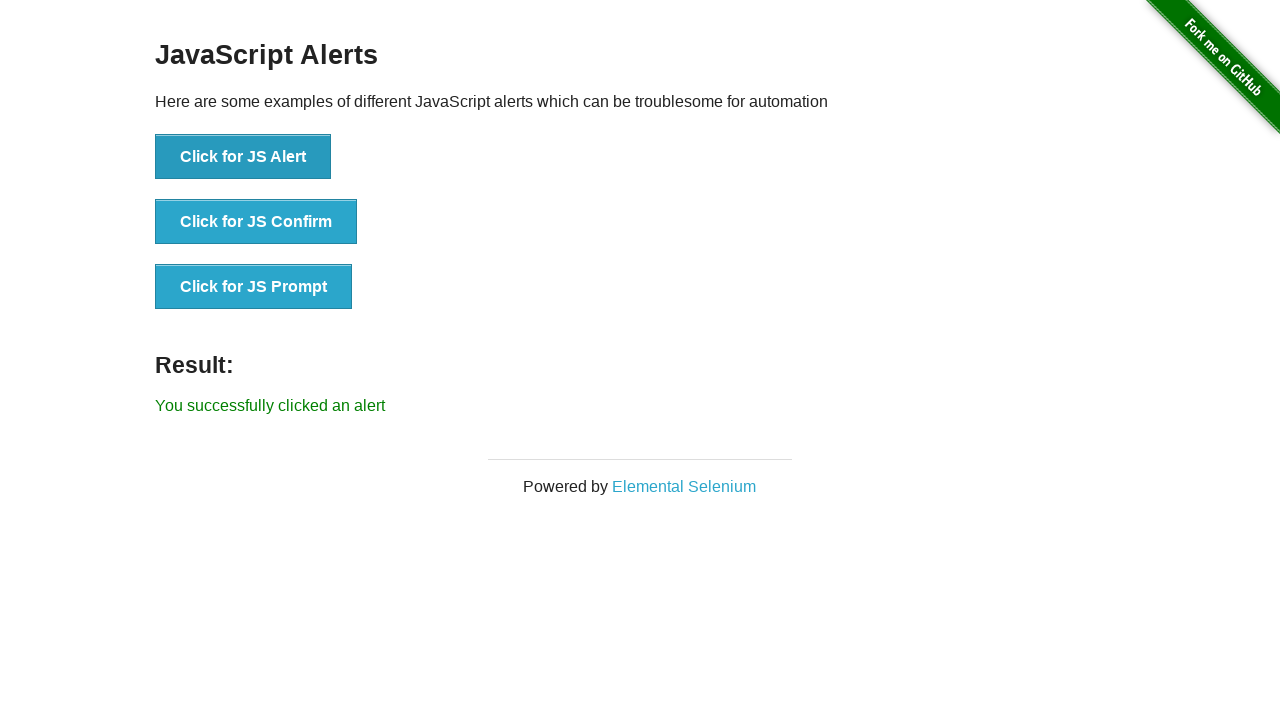

Set up dialog handler to accept alerts
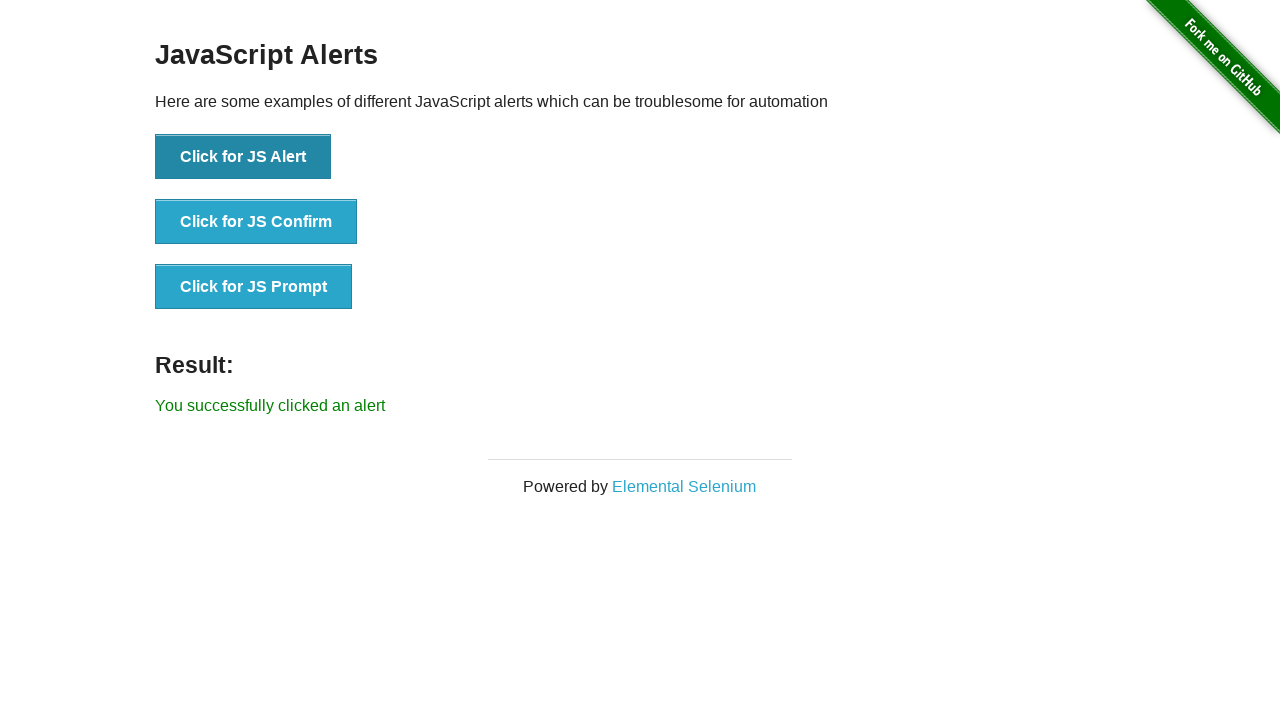

Clicked the first button again to trigger alert with handler active at (243, 157) on ul > li:nth-child(1) > button
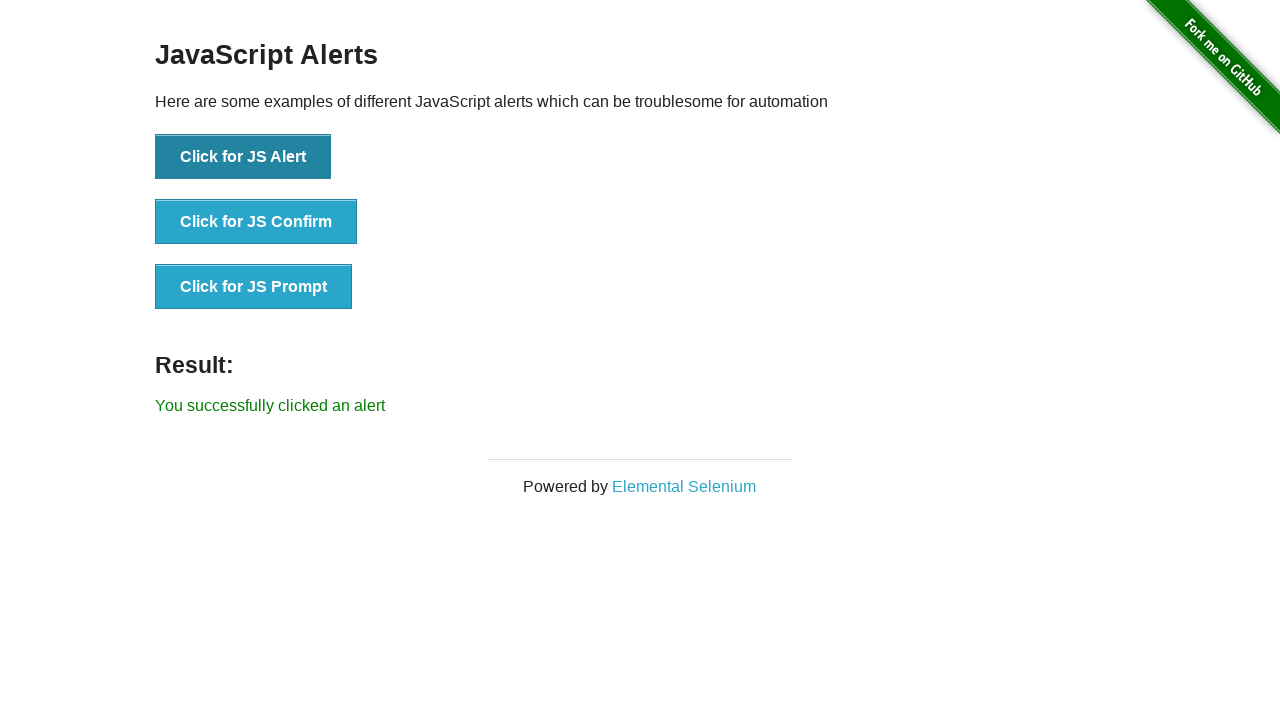

Result message element loaded after alert was accepted
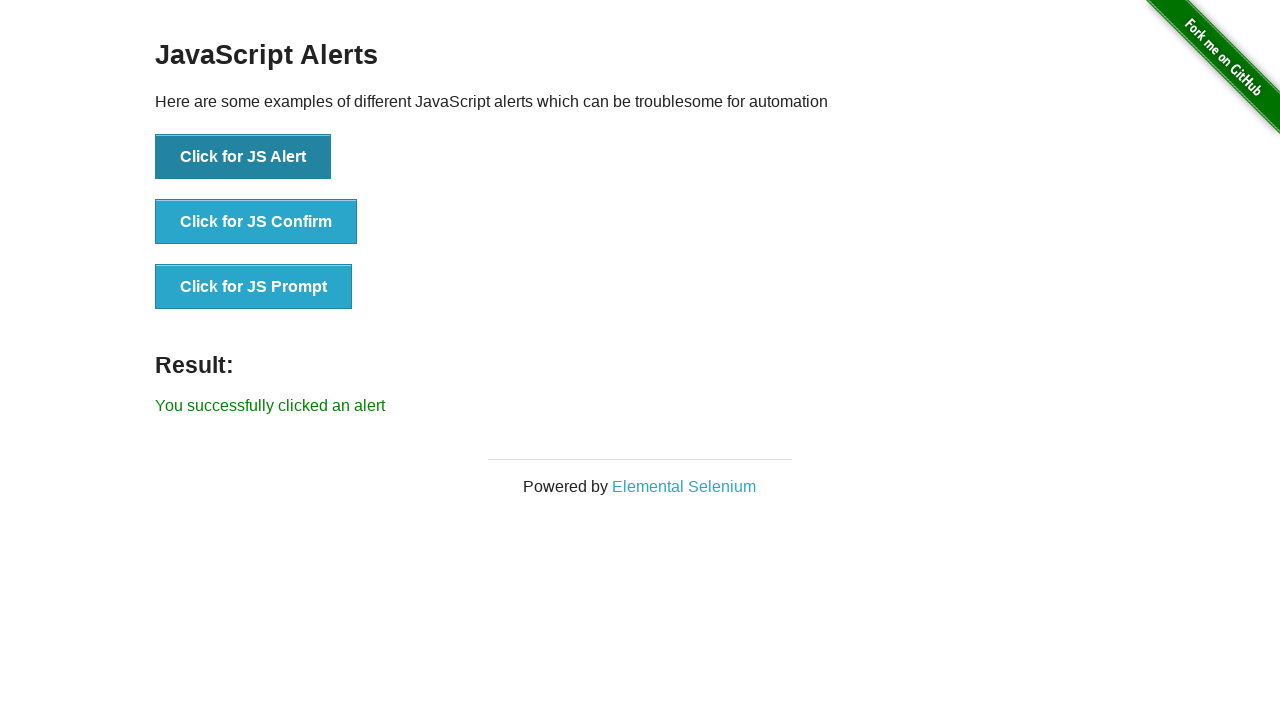

Retrieved result message text content
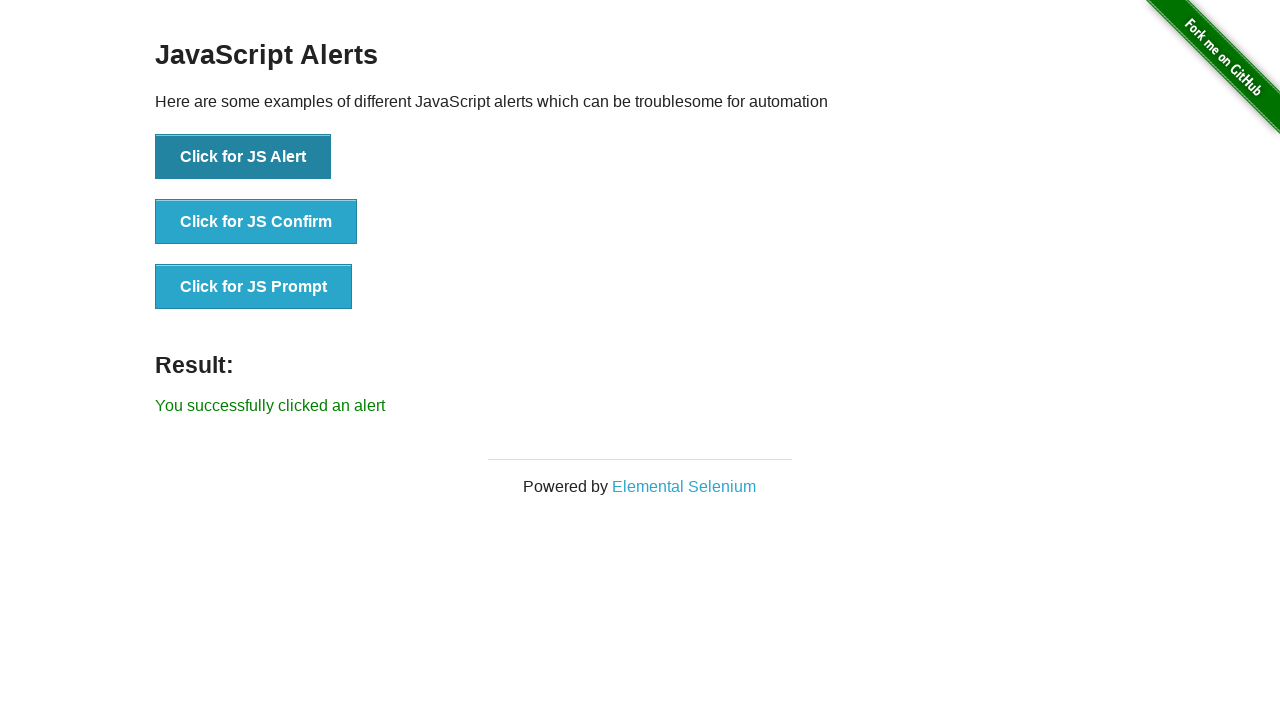

Verified result message displays 'You successfully clicked an alert'
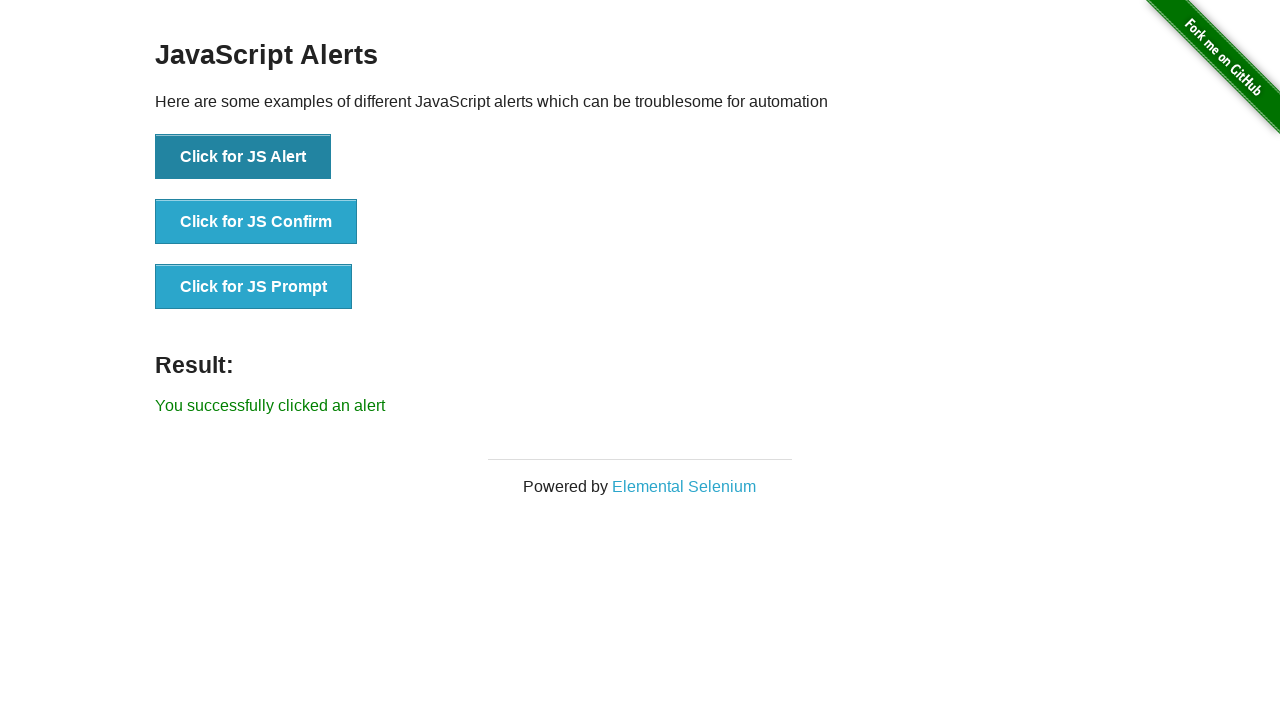

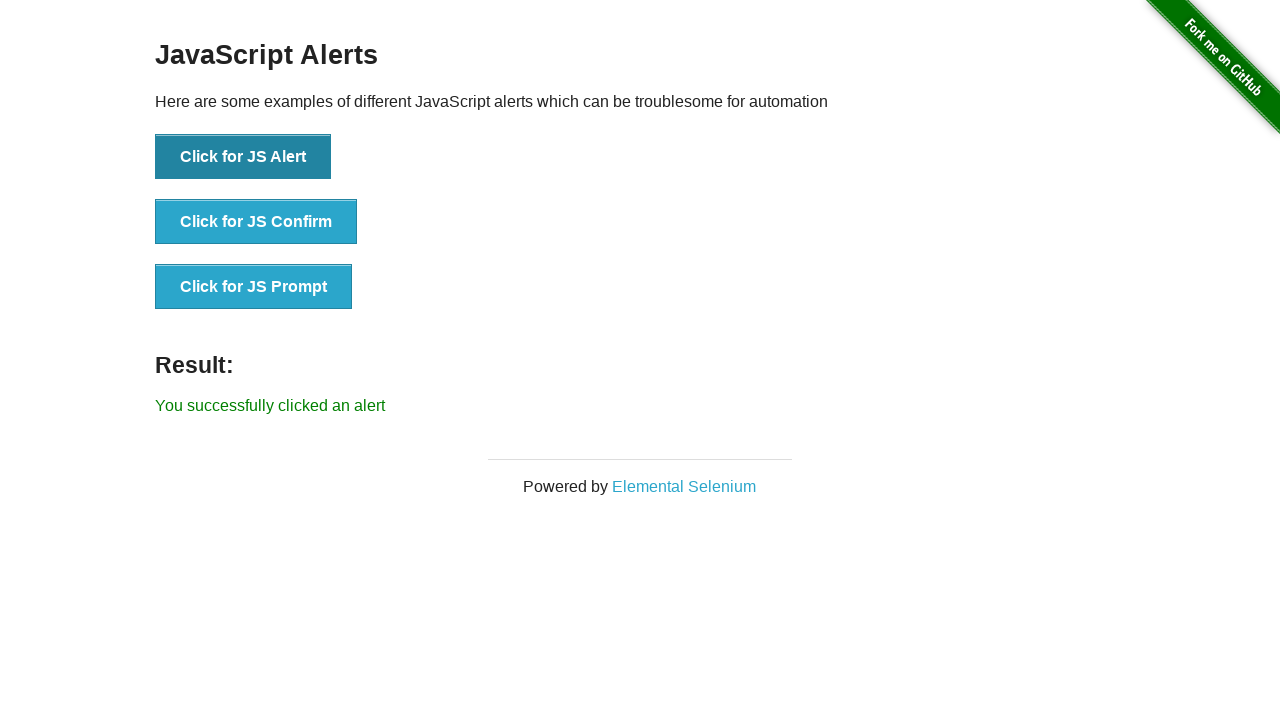